Clicks the "About Us" link on the Training Support homepage and verifies the page navigates to the About page with correct title

Starting URL: https://training-support.net

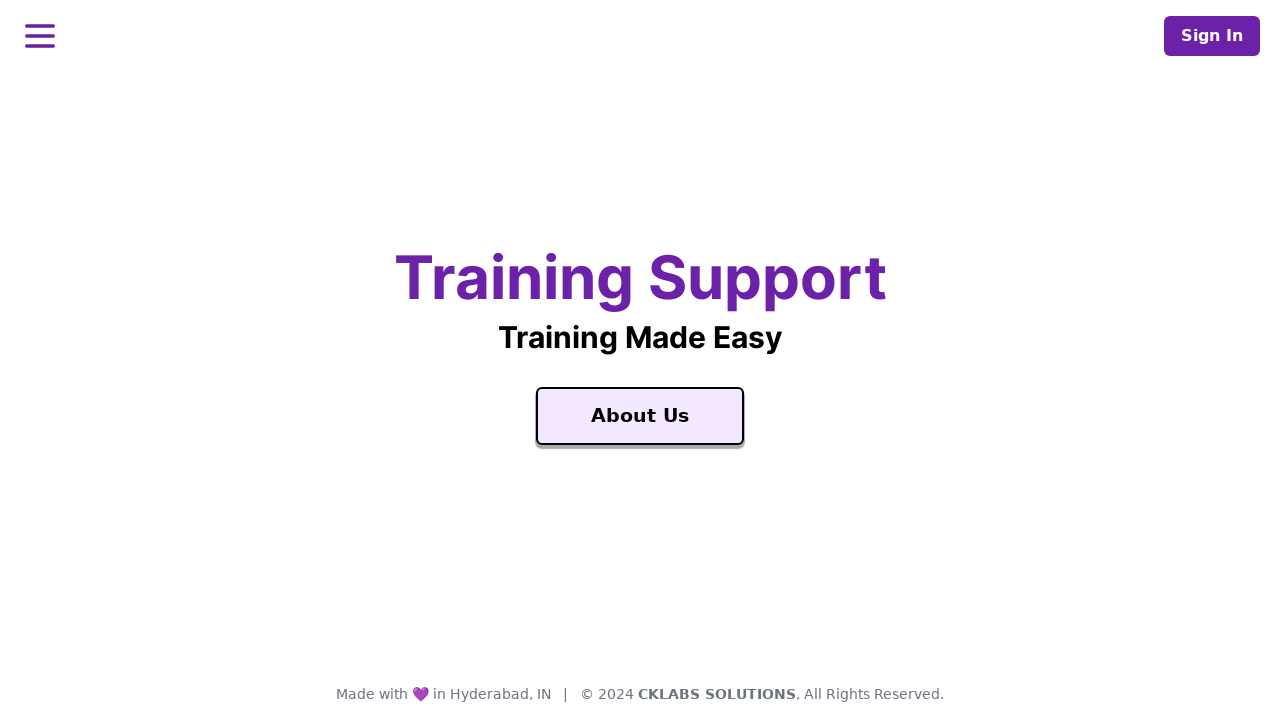

Navigated to Training Support homepage
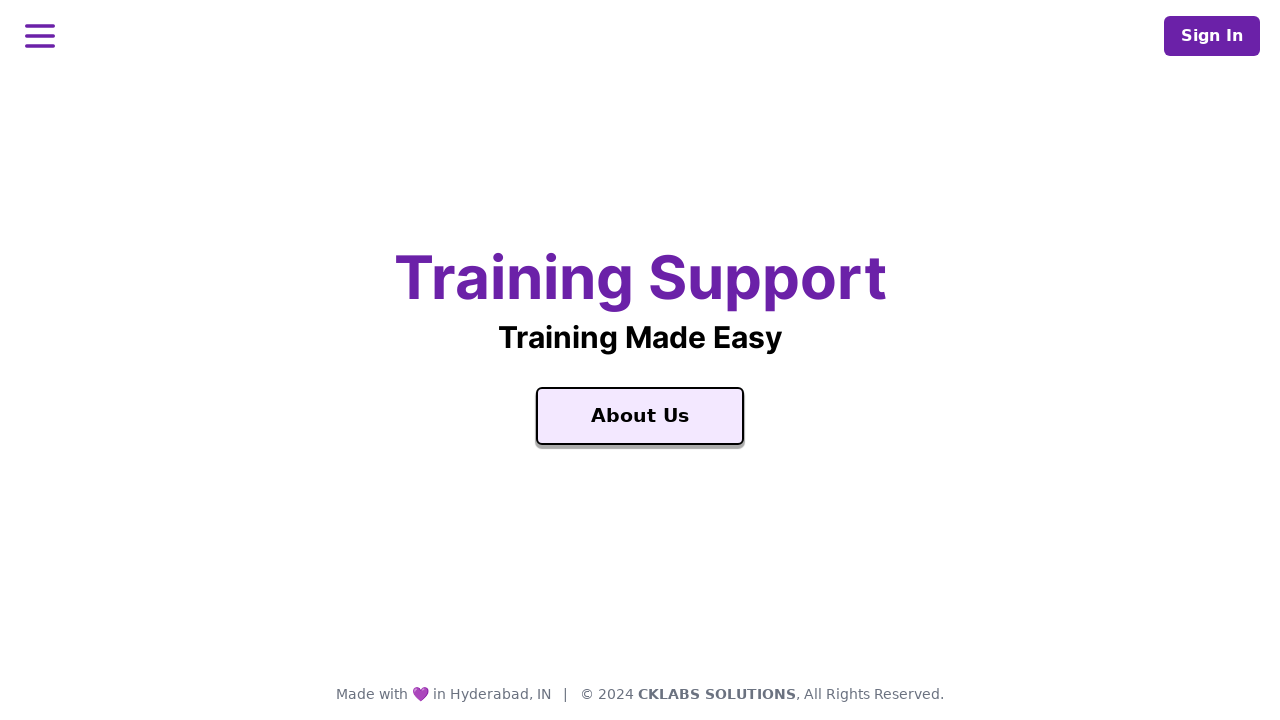

Clicked the 'About Us' link at (640, 416) on xpath=//a[text()='About Us']
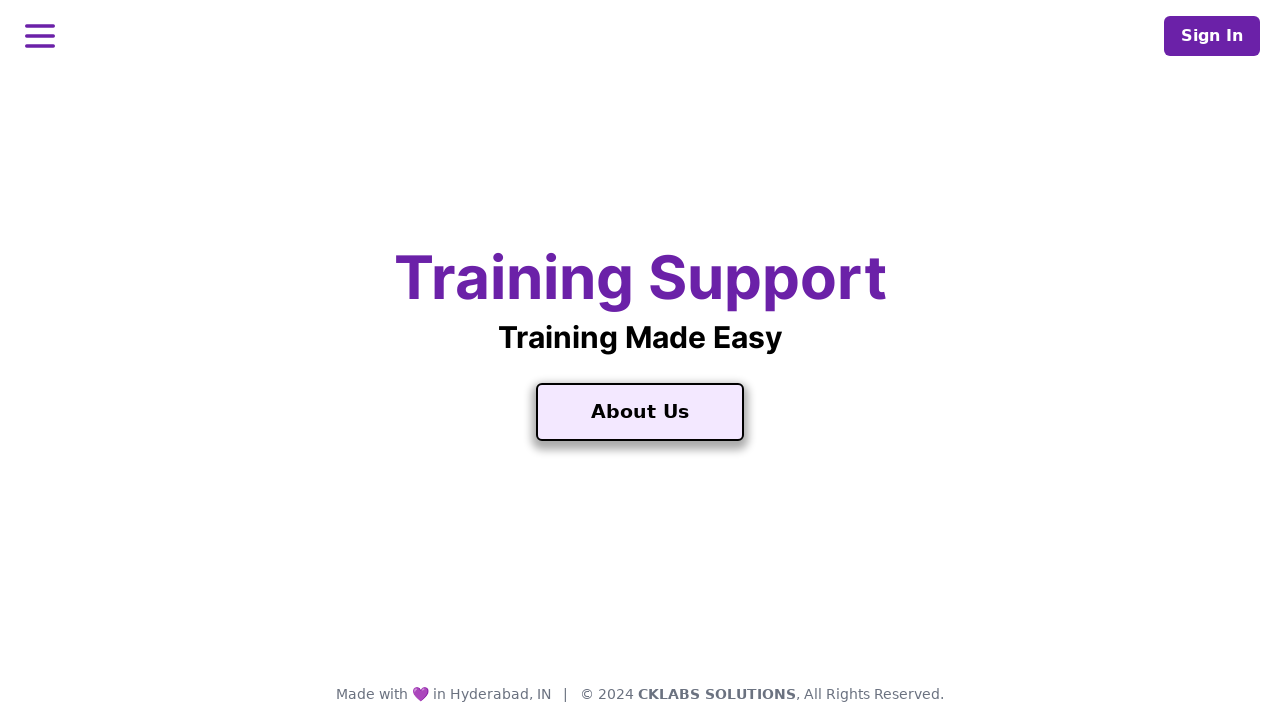

Page load completed
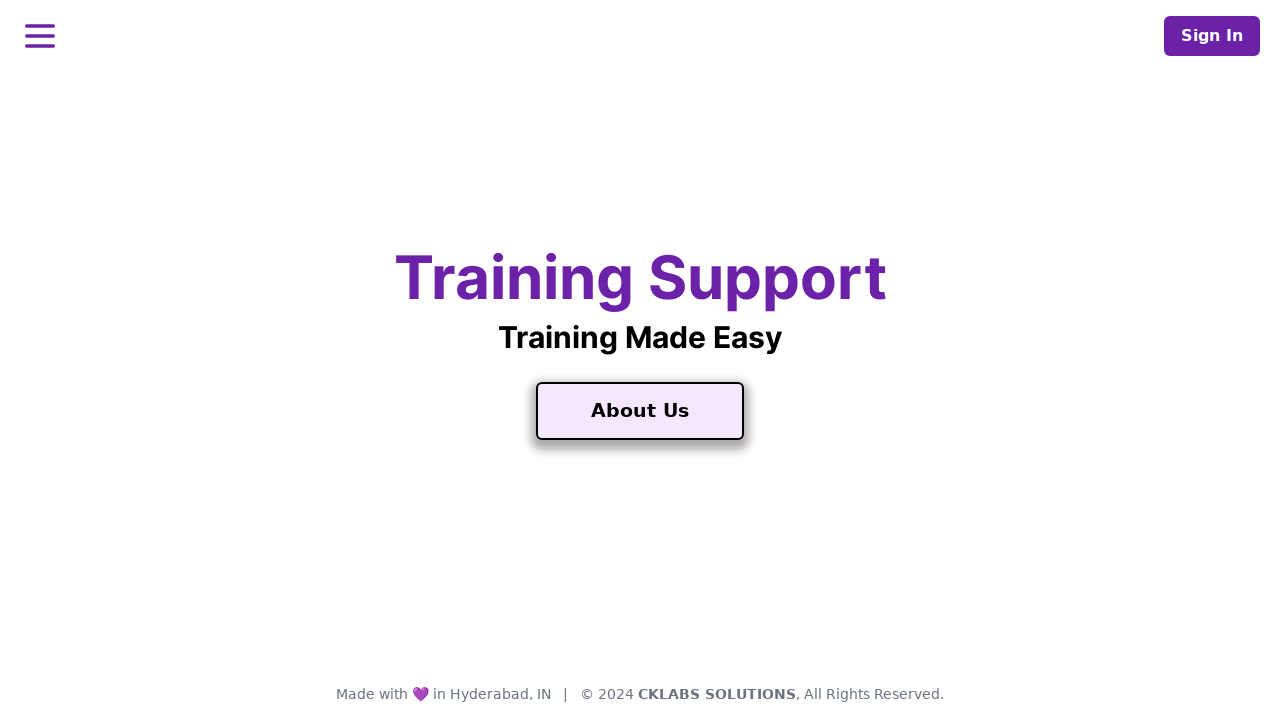

Verified page title is 'About Training Support'
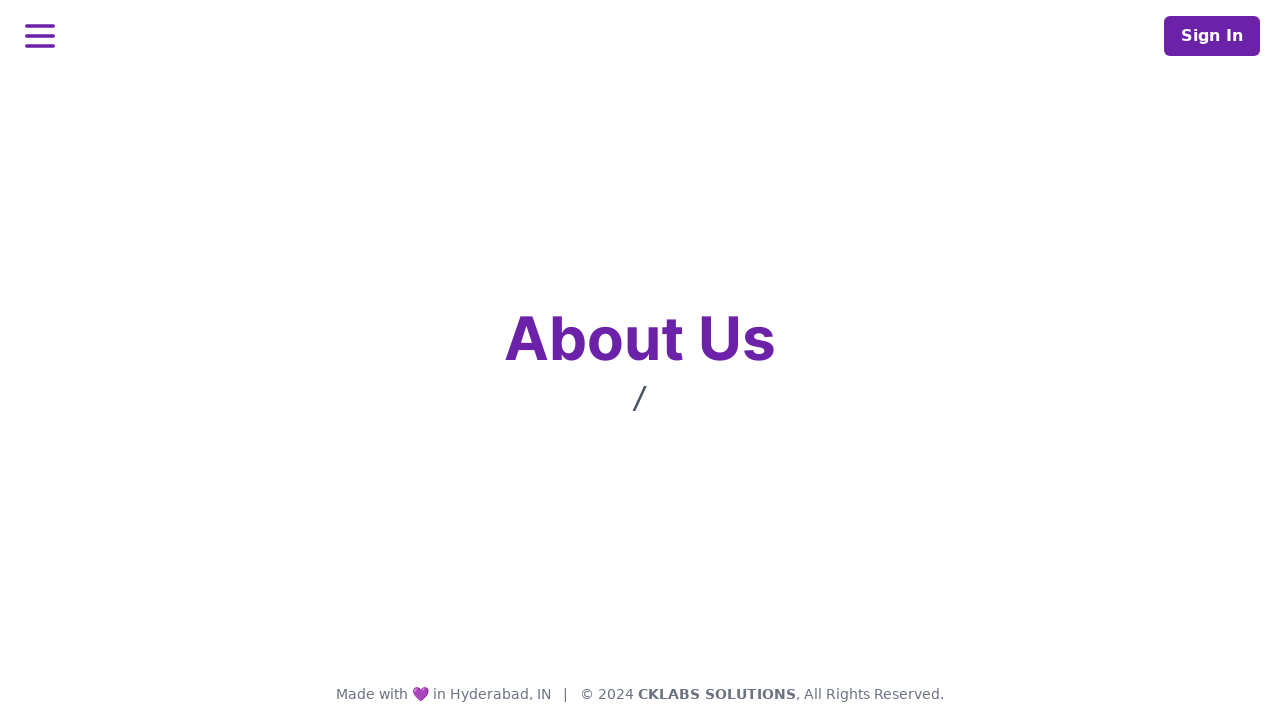

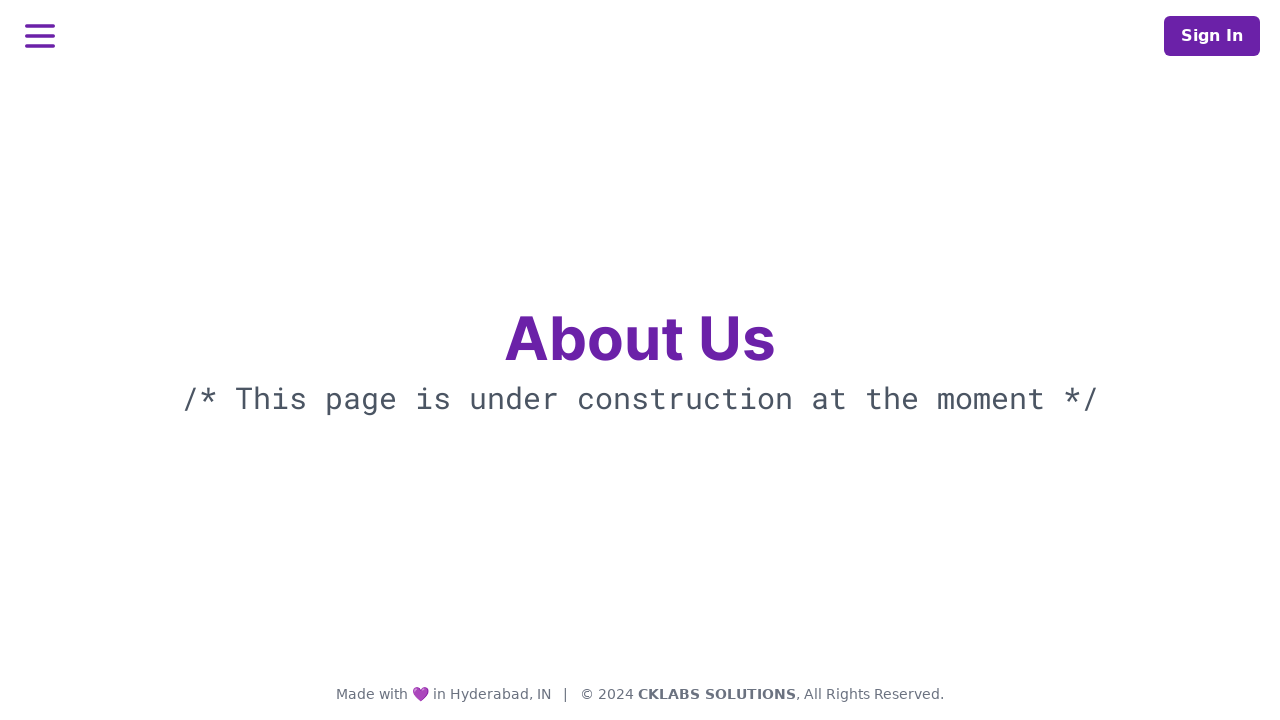